Tests clicking a blue button on the UI Testing Playground class attribute challenge page, which demonstrates handling elements with dynamic class attributes

Starting URL: http://uitestingplayground.com/classattr

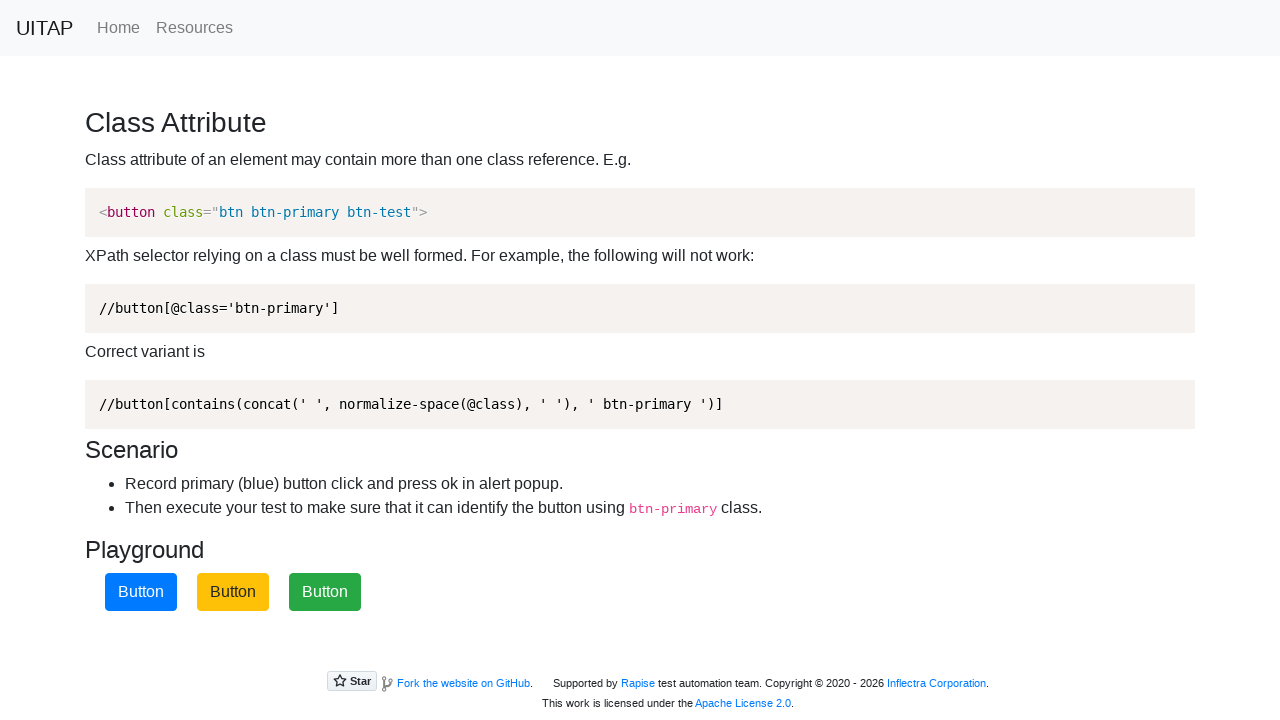

Waited for blue primary button with dynamic class attributes to load
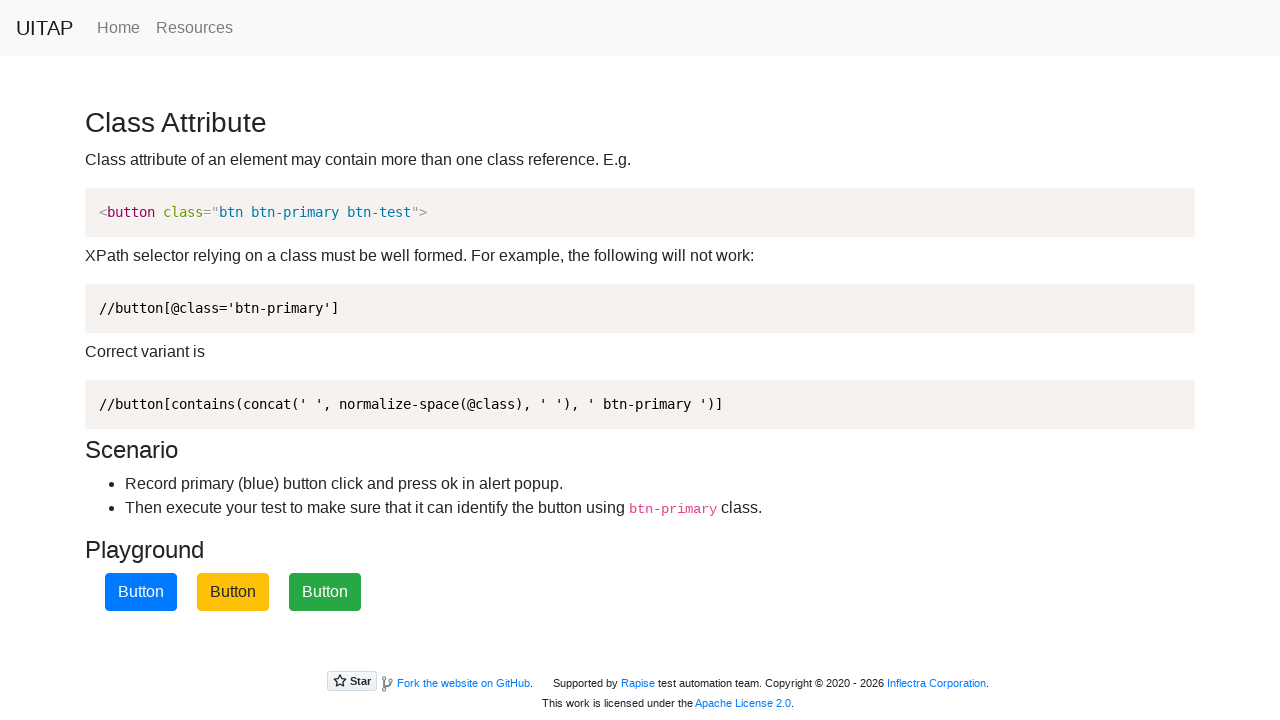

Clicked the blue primary button on the class attribute challenge page at (141, 592) on button.btn-primary.btn-test
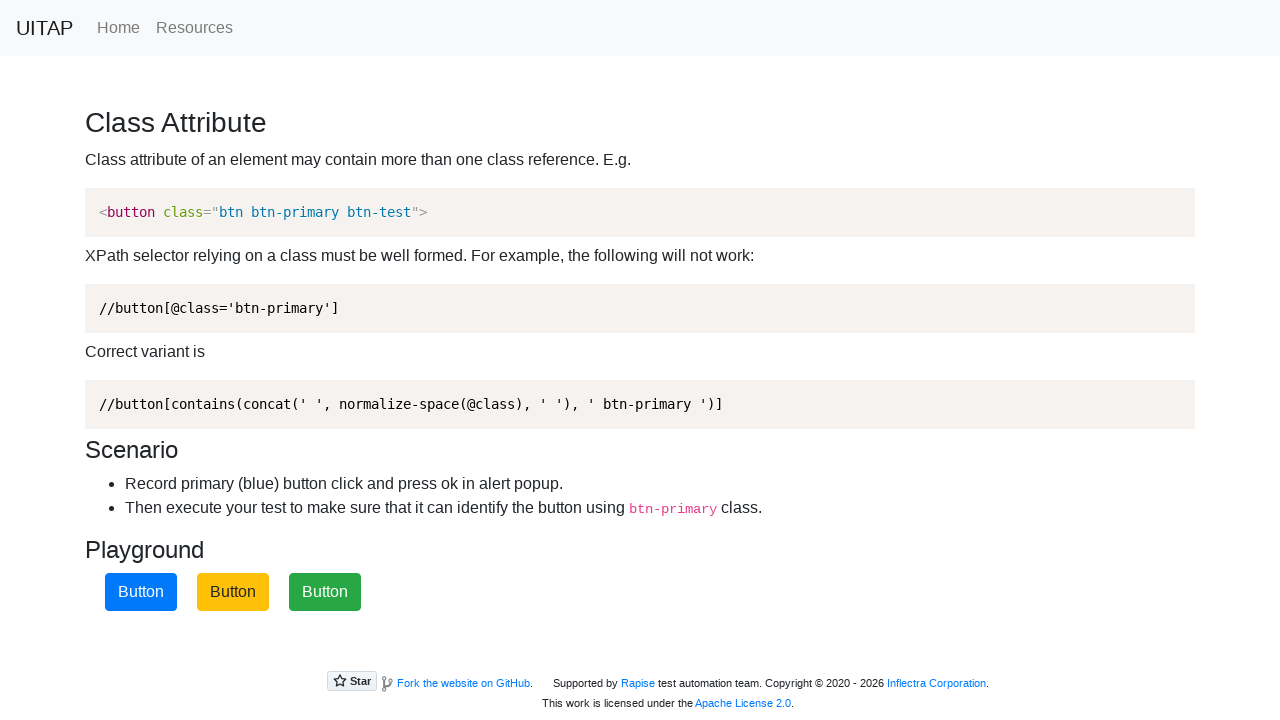

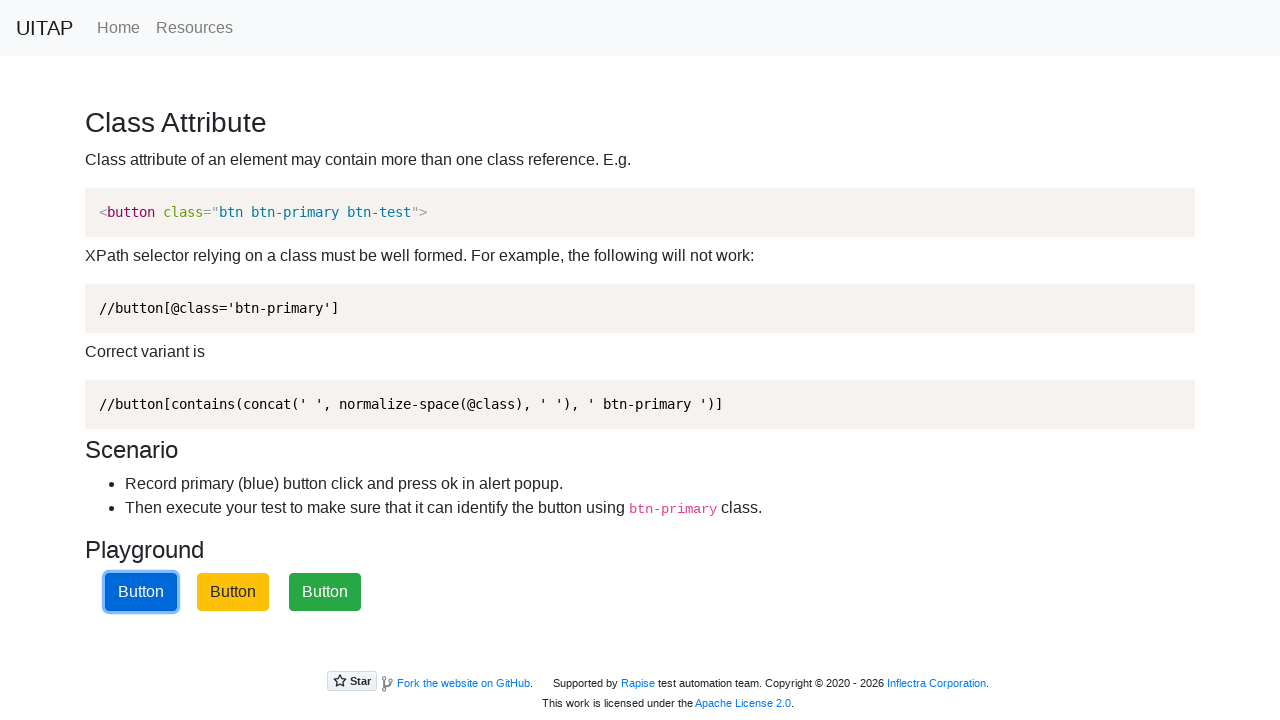